Tests that the Python terminal displays an error message when invalid Python code is entered by clearing the editor and typing invalid syntax.

Starting URL: https://www.freecodecamp.org/learn/scientific-computing-with-python/learn-string-manipulation-by-building-a-cipher/step-2

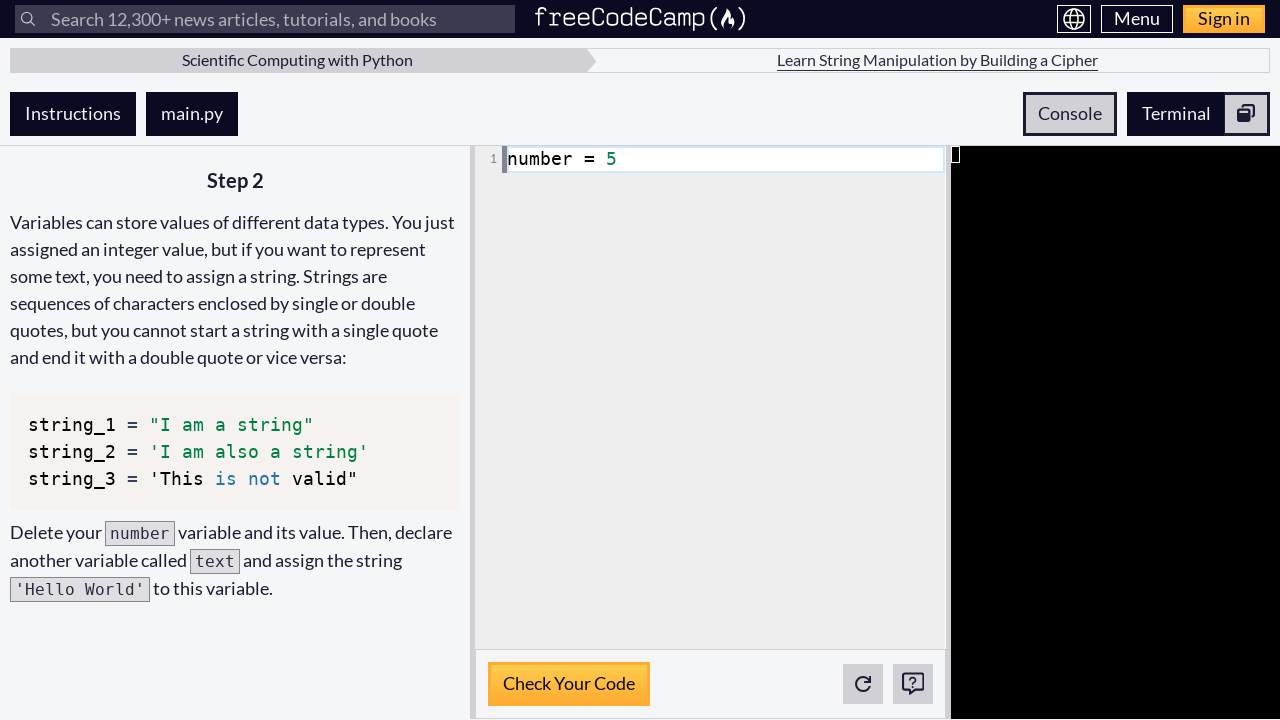

Clicked on the Python editor to focus it at (508, 146) on internal:label="Editor content"i
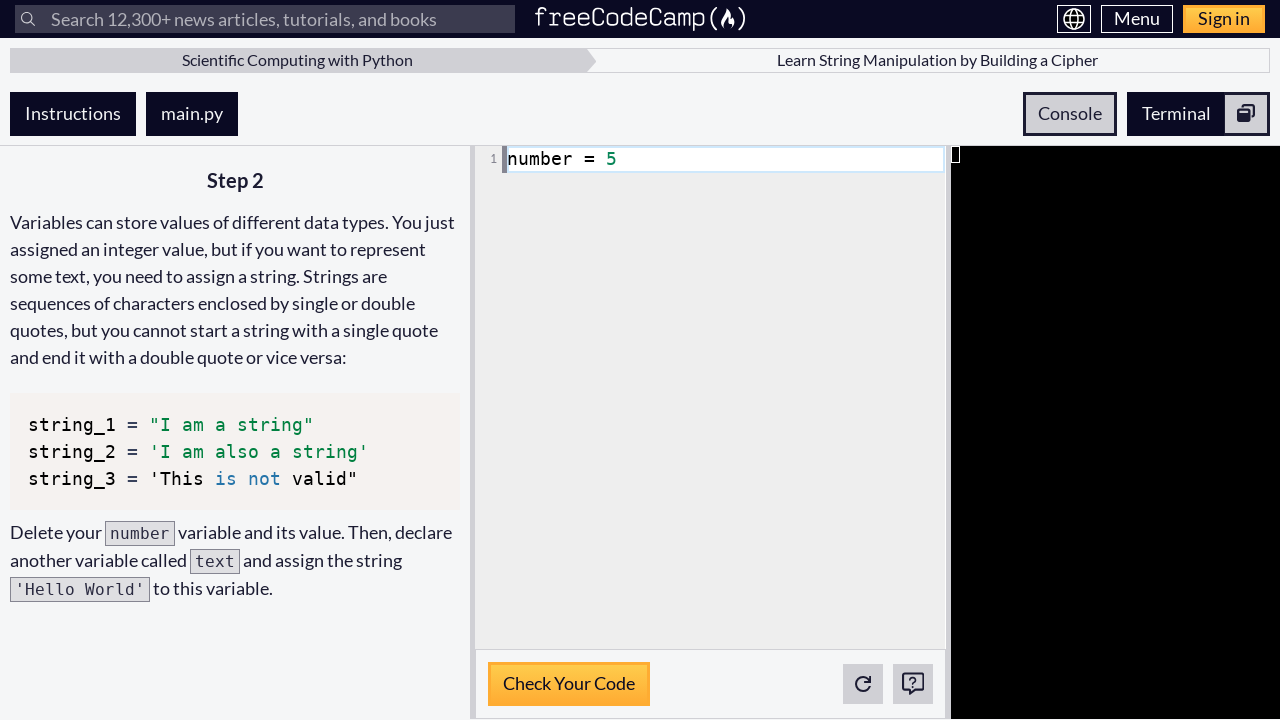

Selected all content in the editor using Ctrl+A
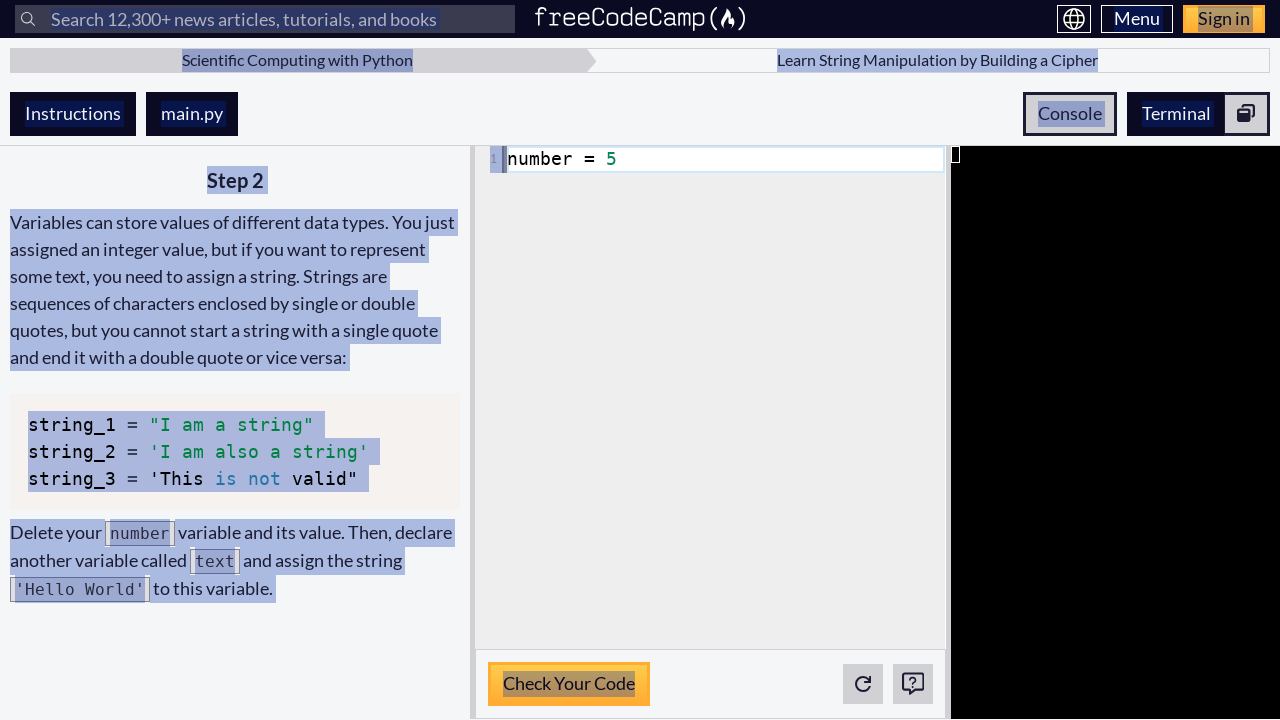

Deleted all content from the editor
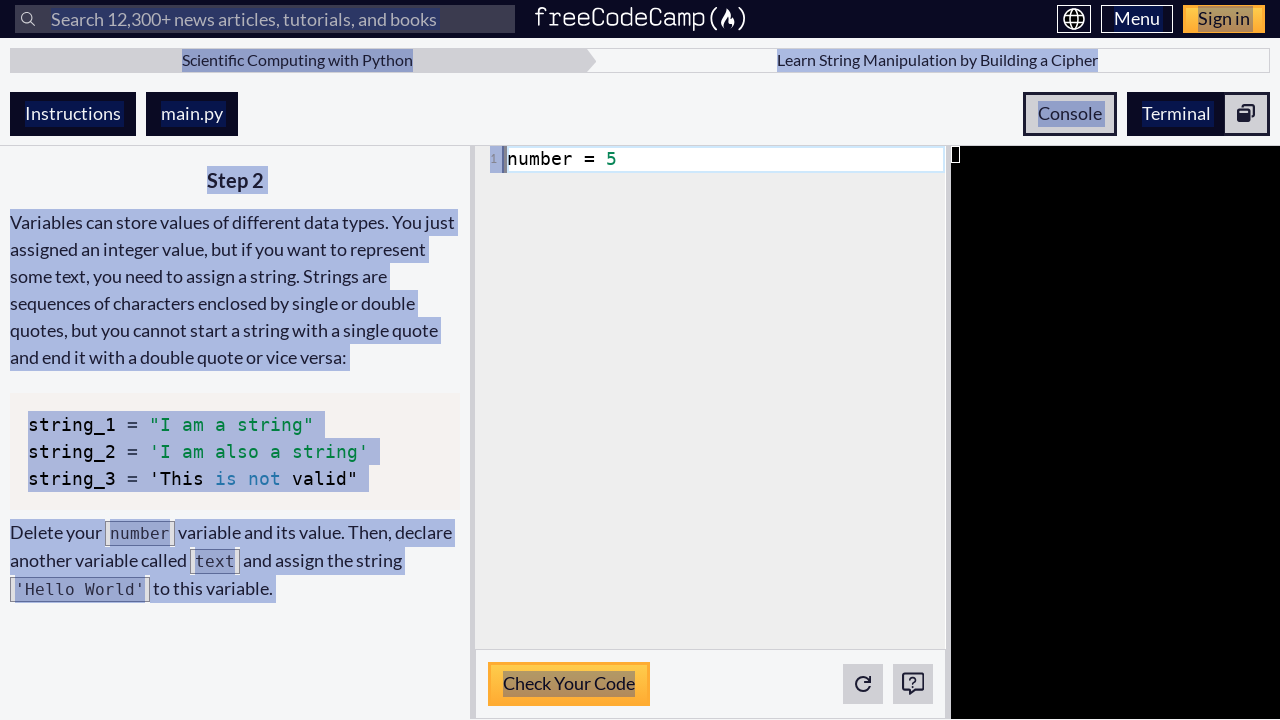

Typed invalid Python code 'def' (incomplete syntax)
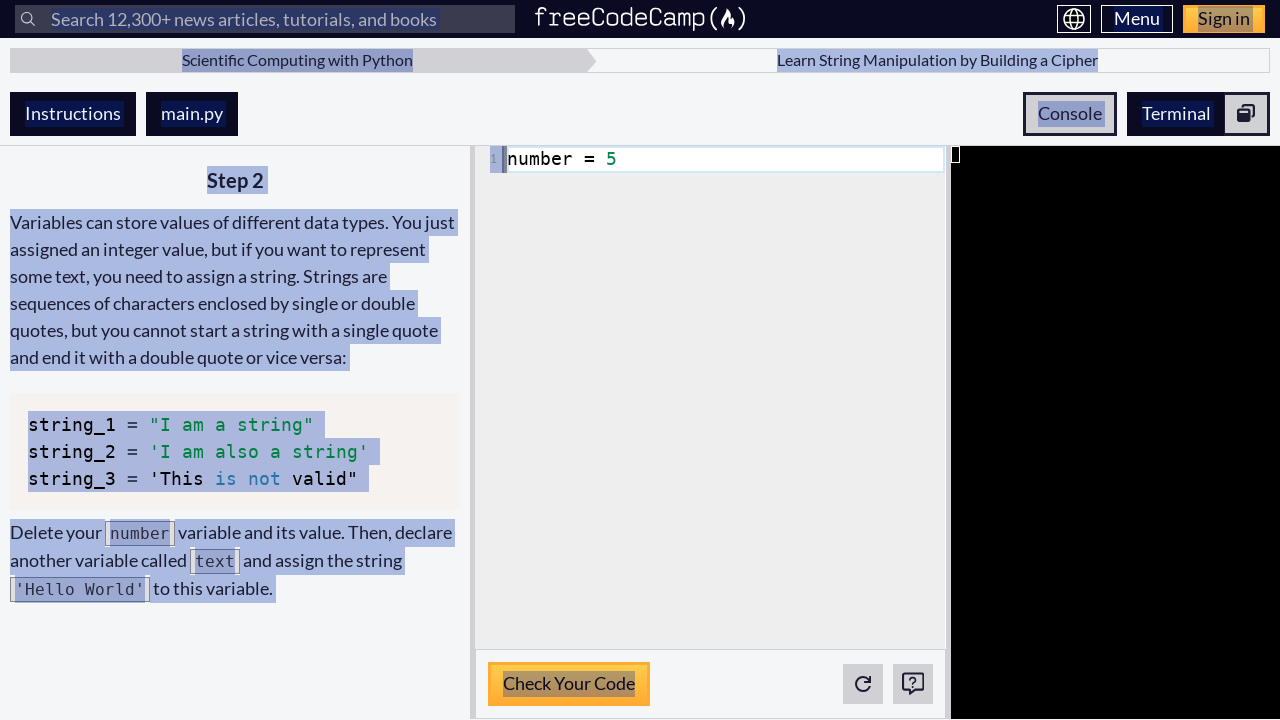

Located the preview pane element
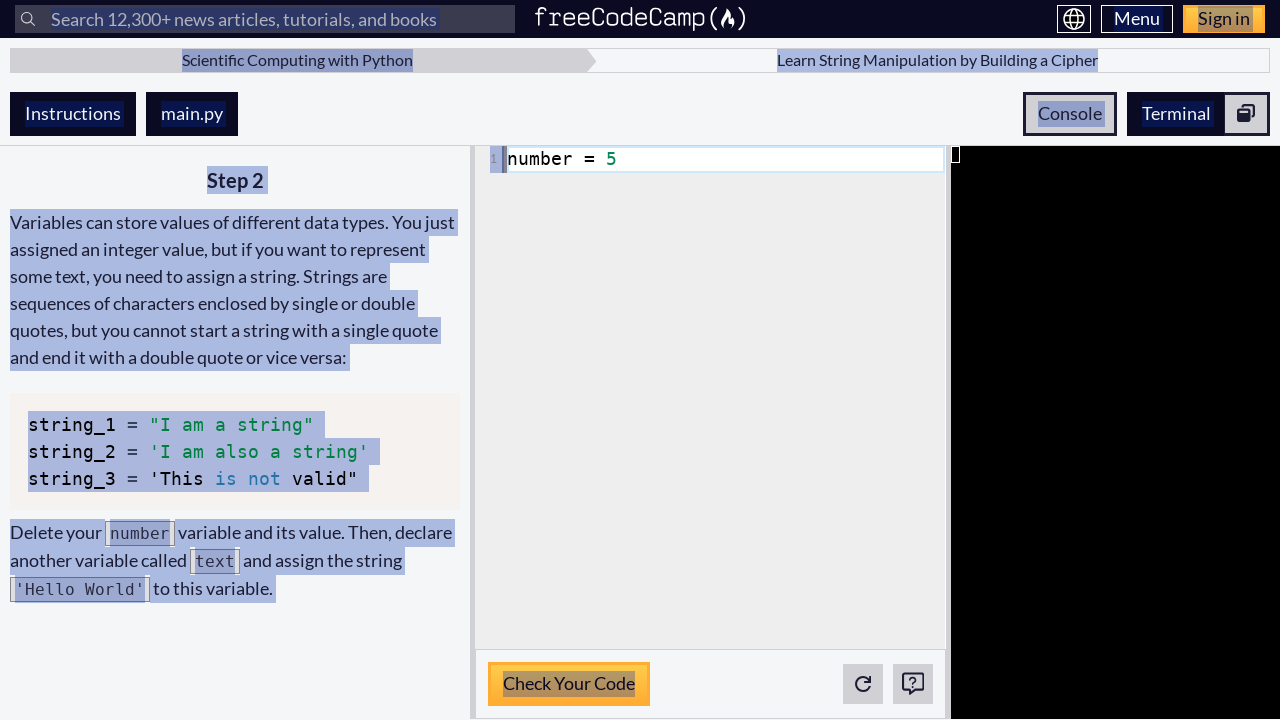

Waited 15 seconds for Python worker to process invalid code and display error message
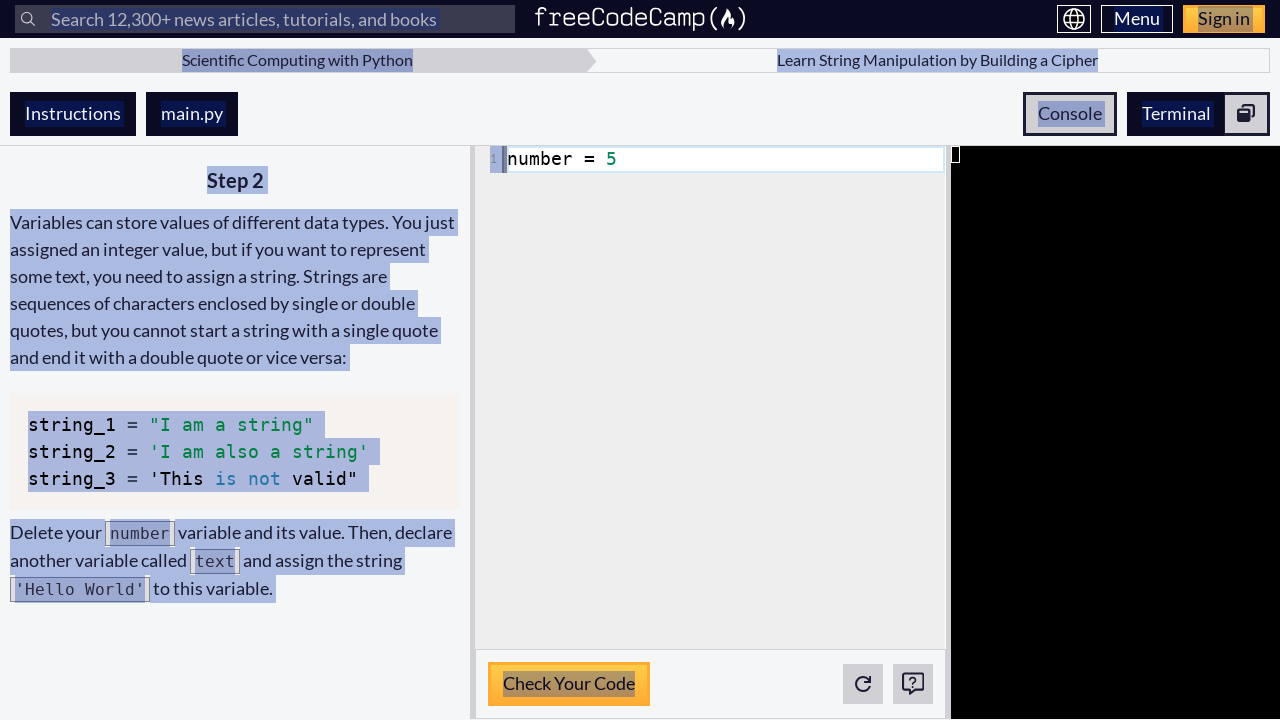

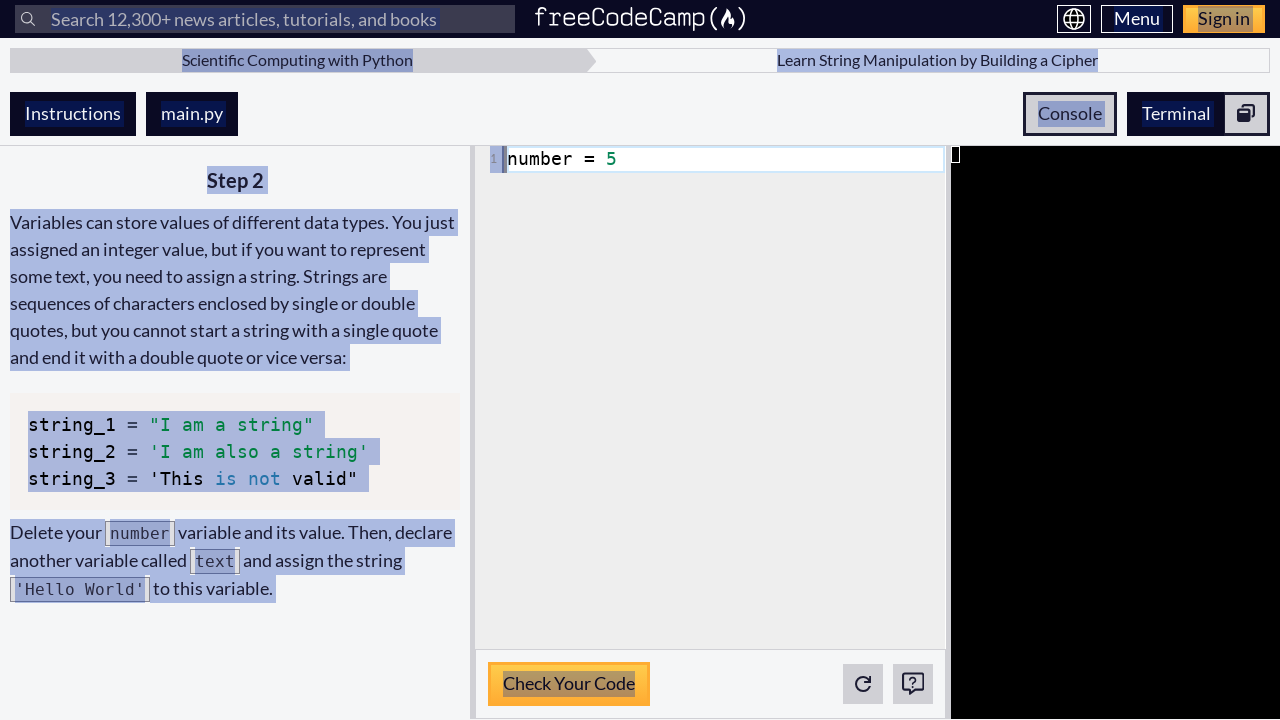